Solves a mathematical captcha by calculating a value, filling the answer field, and selecting required checkboxes before submitting the form

Starting URL: https://suninjuly.github.io/math.html

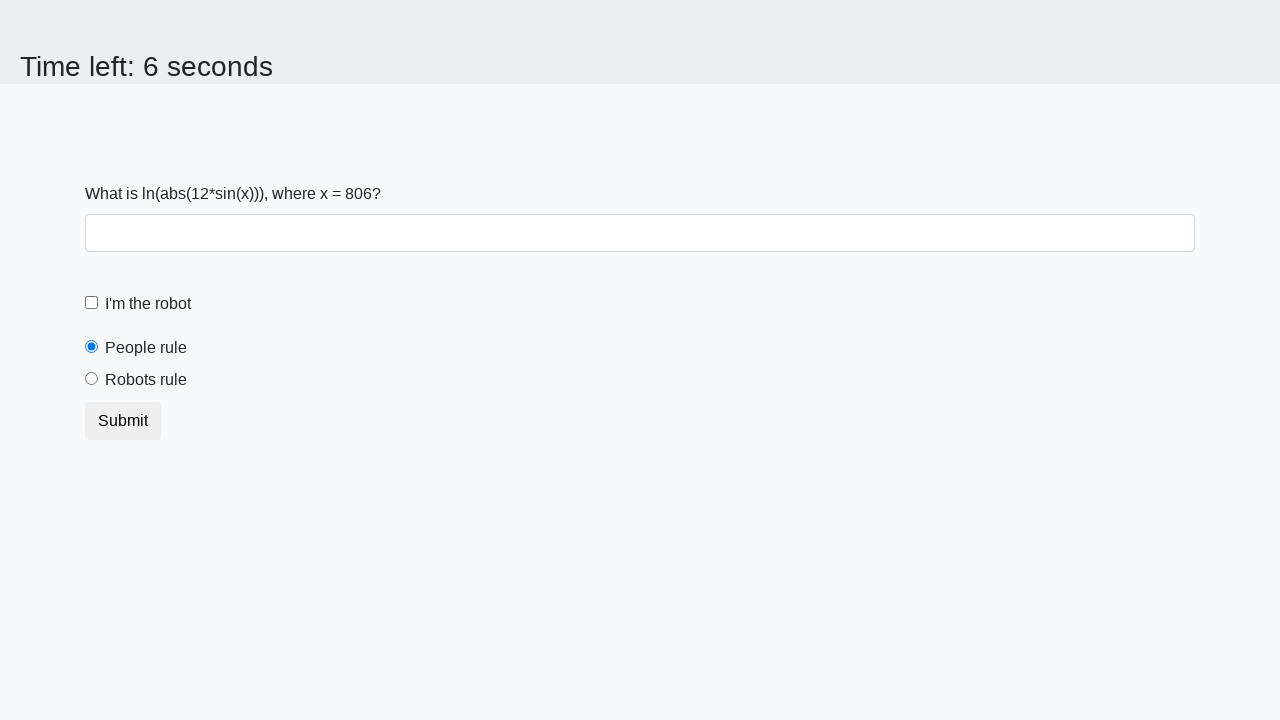

Retrieved mathematical value from page
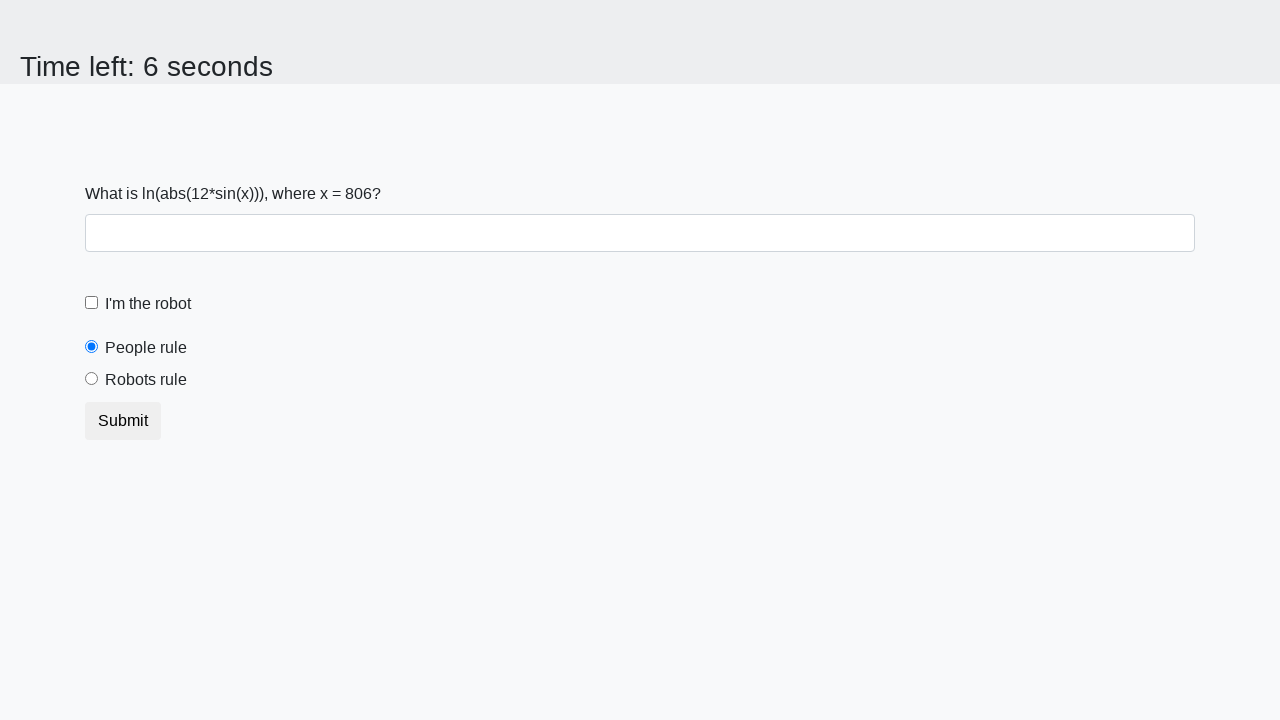

Calculated answer using logarithm and sine function
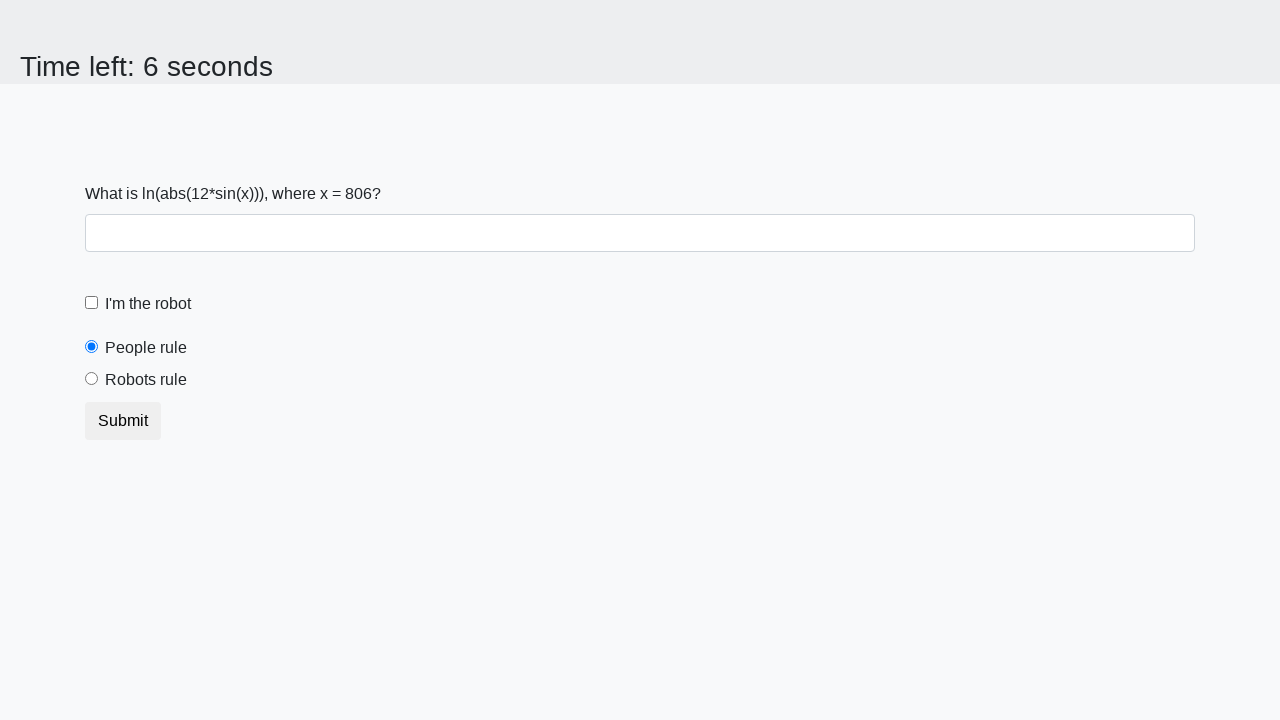

Filled answer field with calculated value on #answer
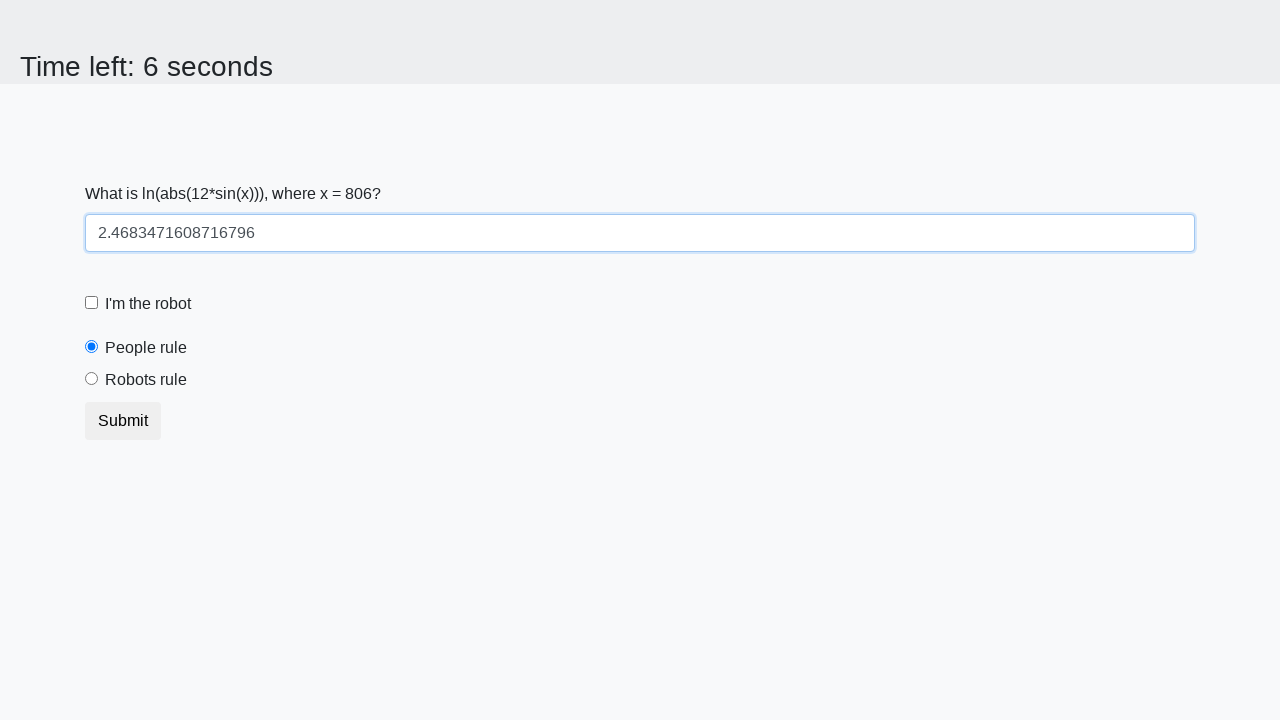

Clicked robot checkbox at (92, 303) on #robotCheckbox
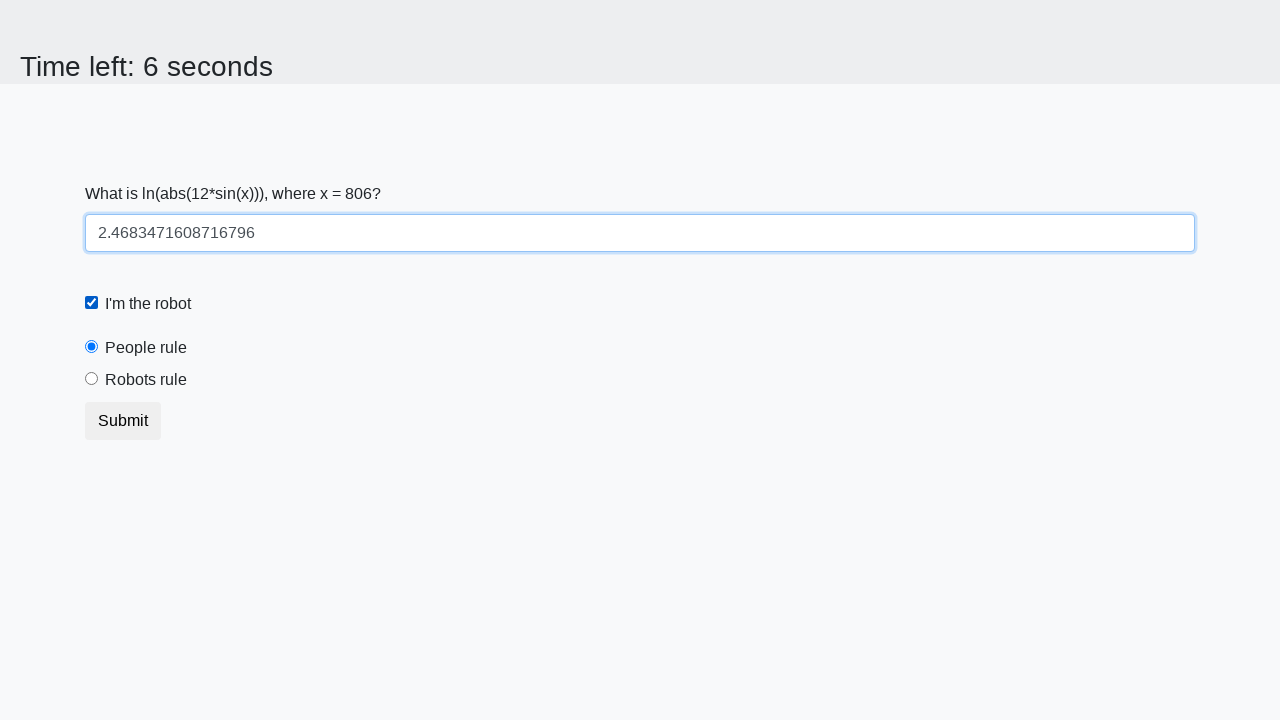

Selected 'robots rule' radio button at (146, 380) on [for='robotsRule']
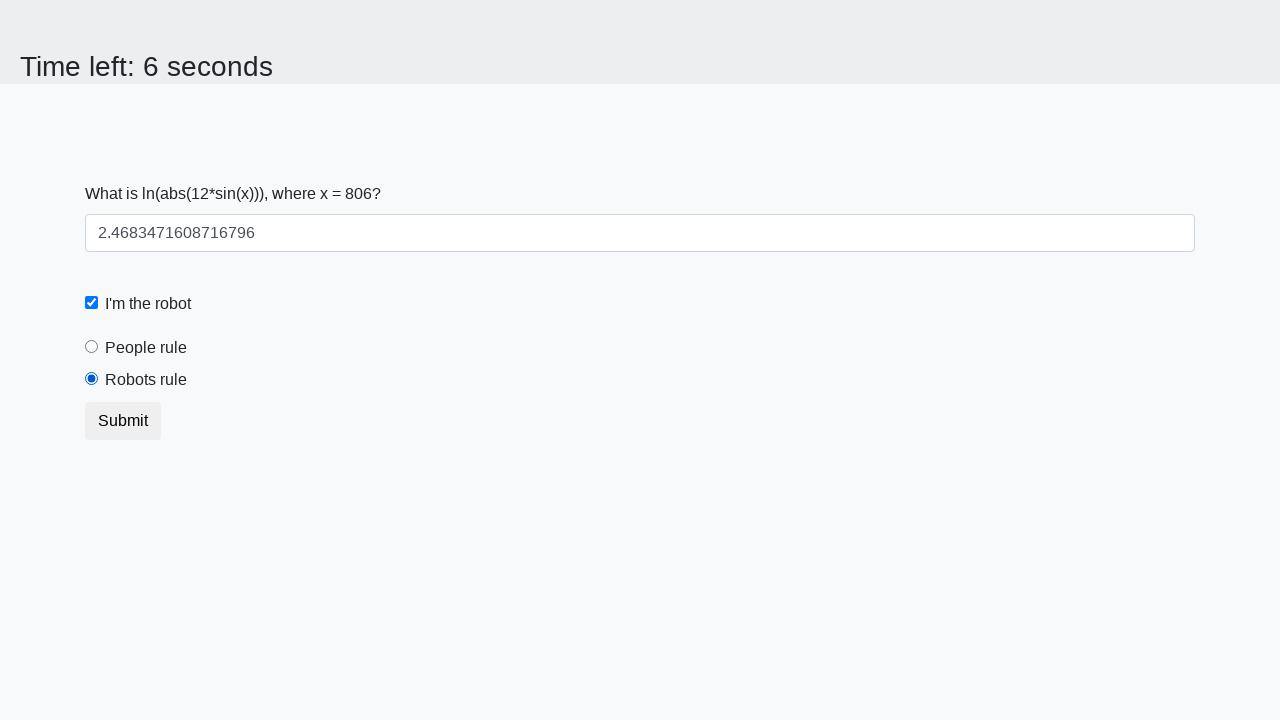

Clicked submit button to submit form at (123, 421) on button.btn
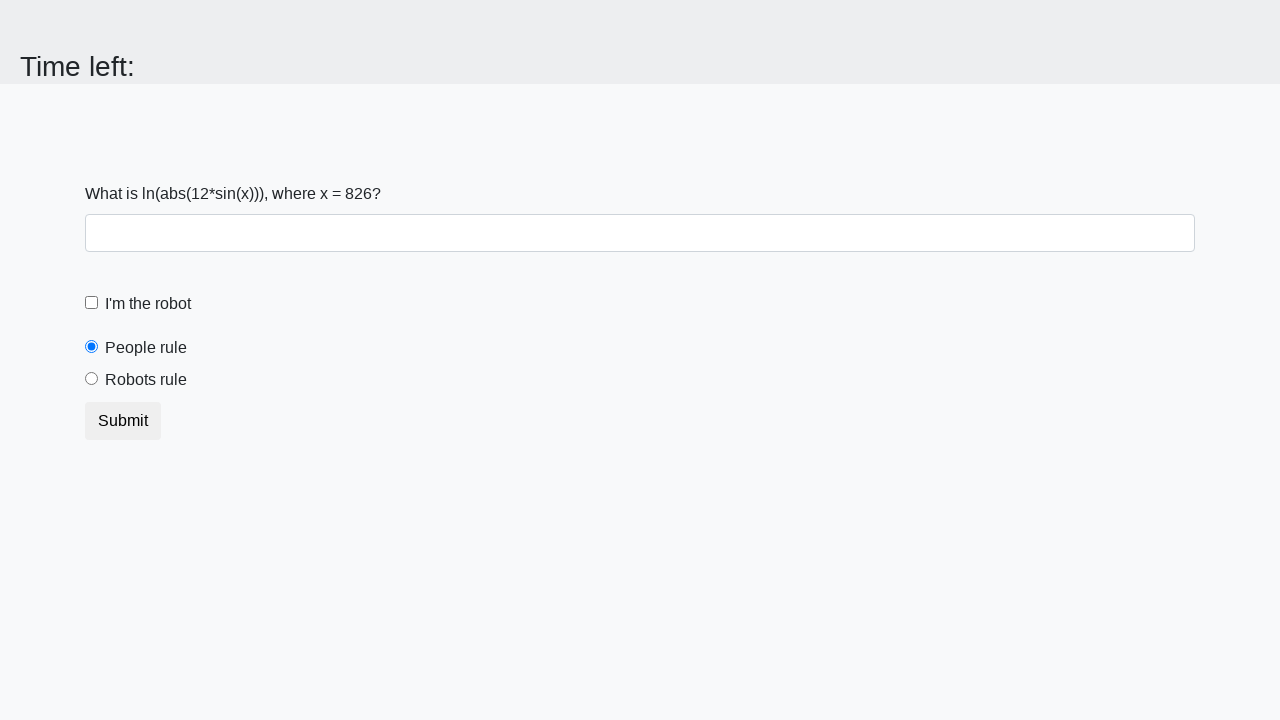

Waited for form submission result
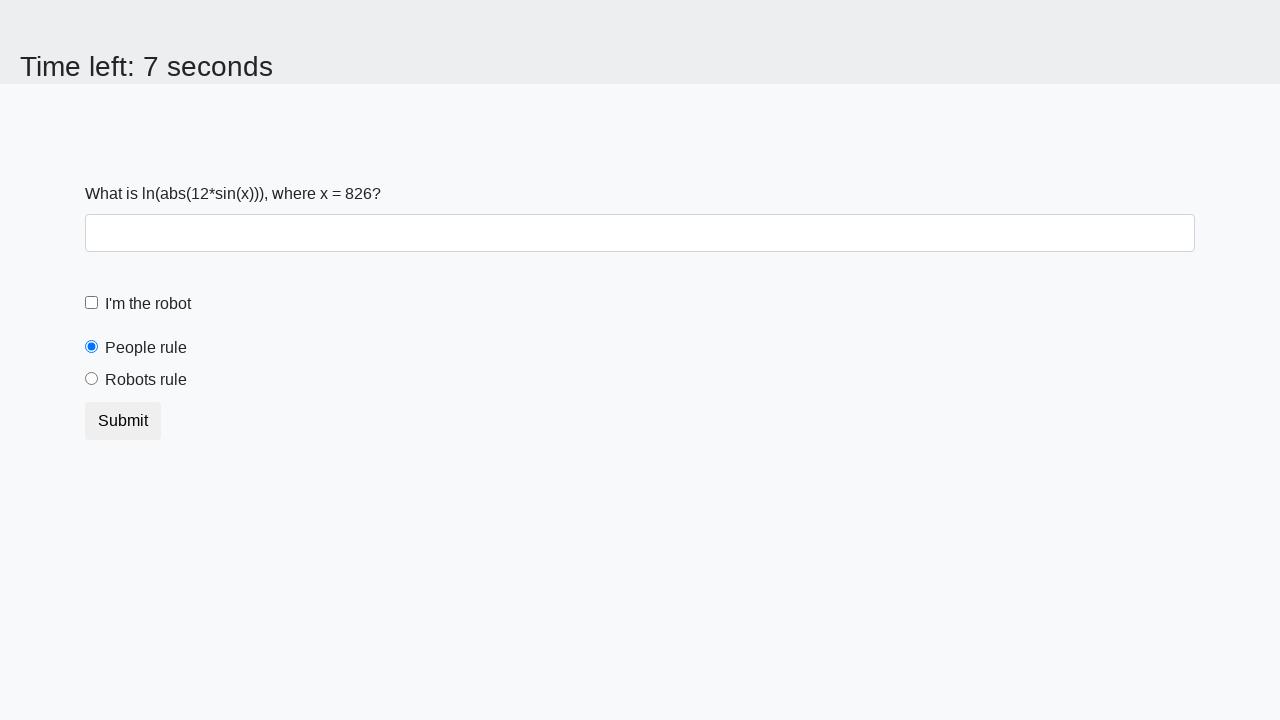

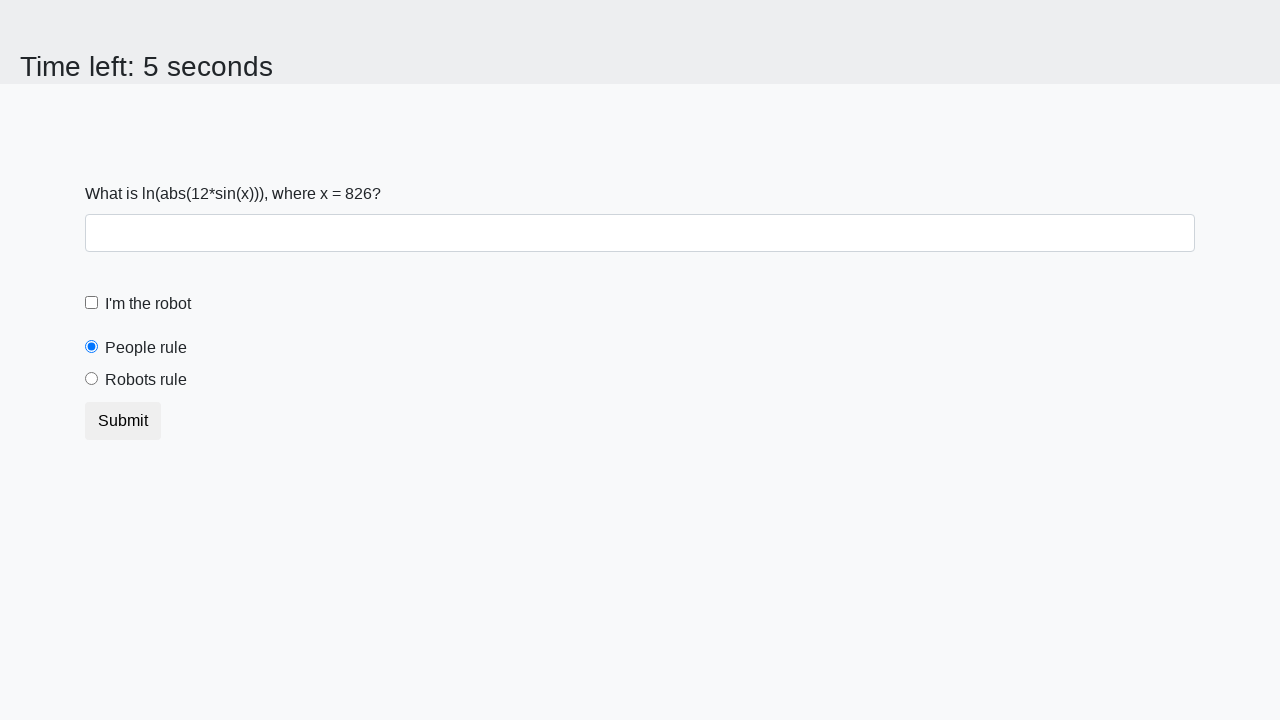